Tests right-click context menu functionality by performing a right-click action on a designated element

Starting URL: https://swisnl.github.io/jQuery-contextMenu/demo.html

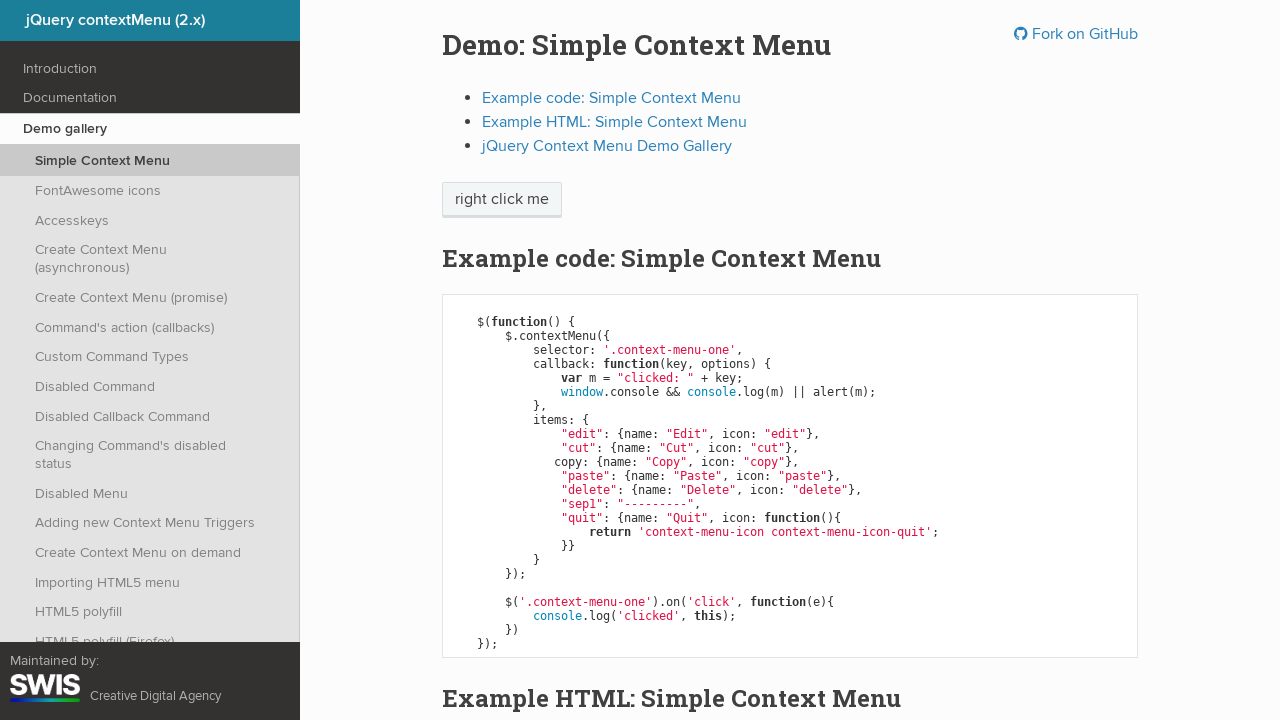

Located the 'right click me' element
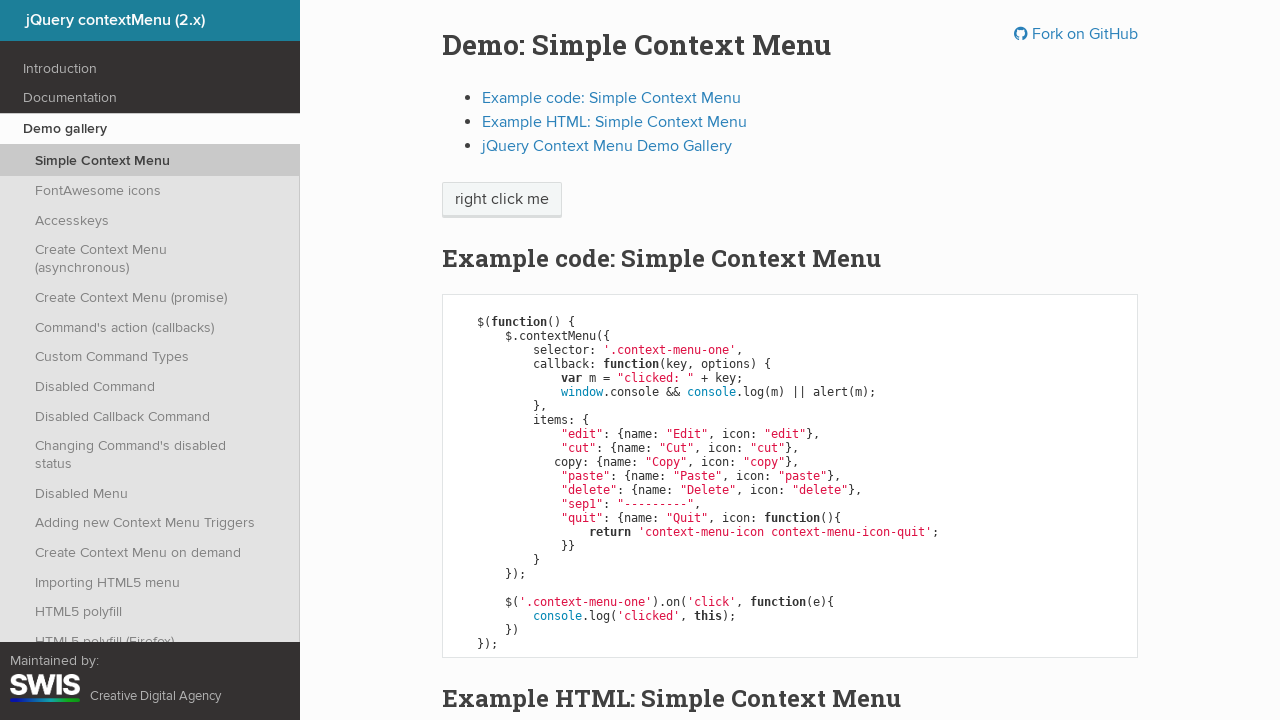

Performed right-click on the target element at (502, 200) on xpath=//span[text()='right click me']
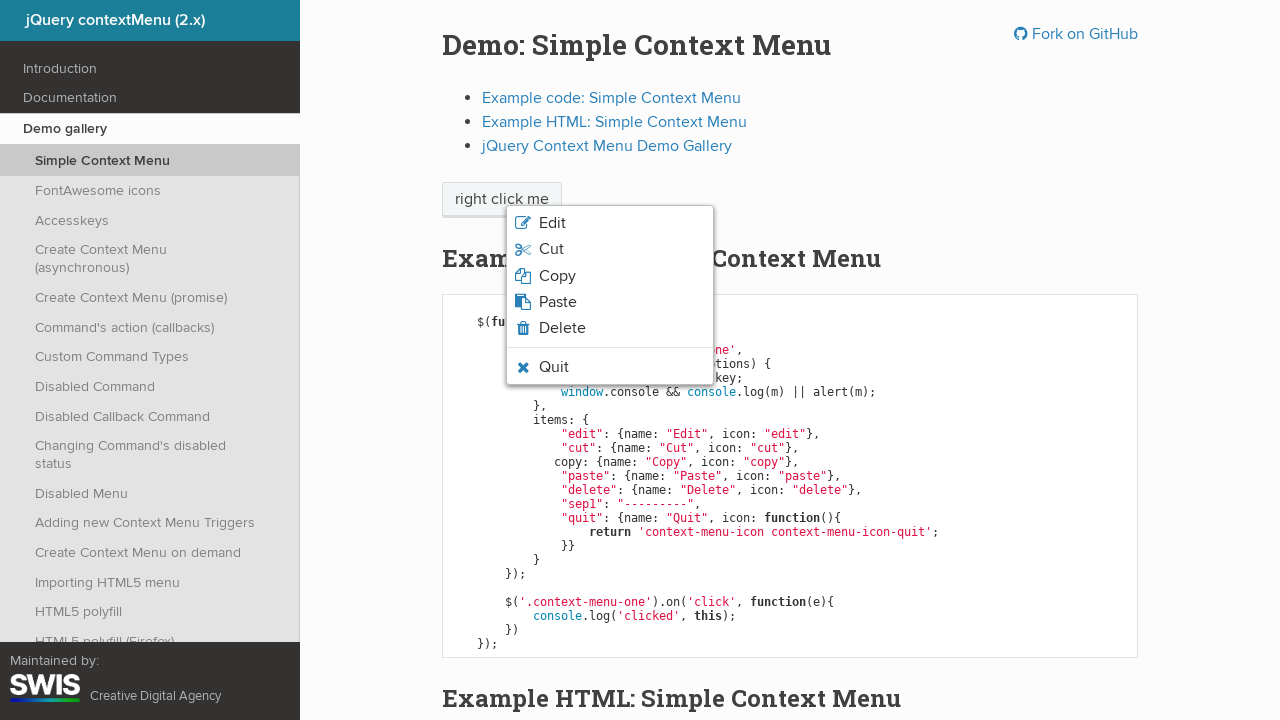

Context menu appeared after right-click
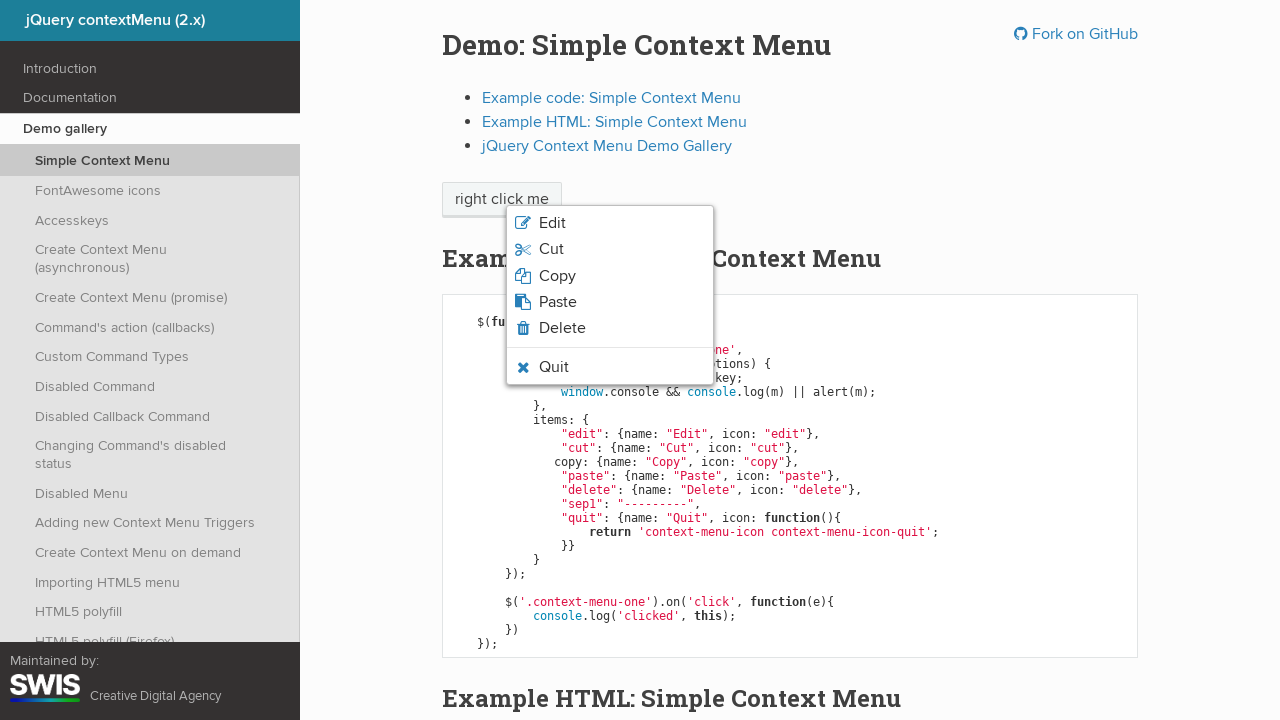

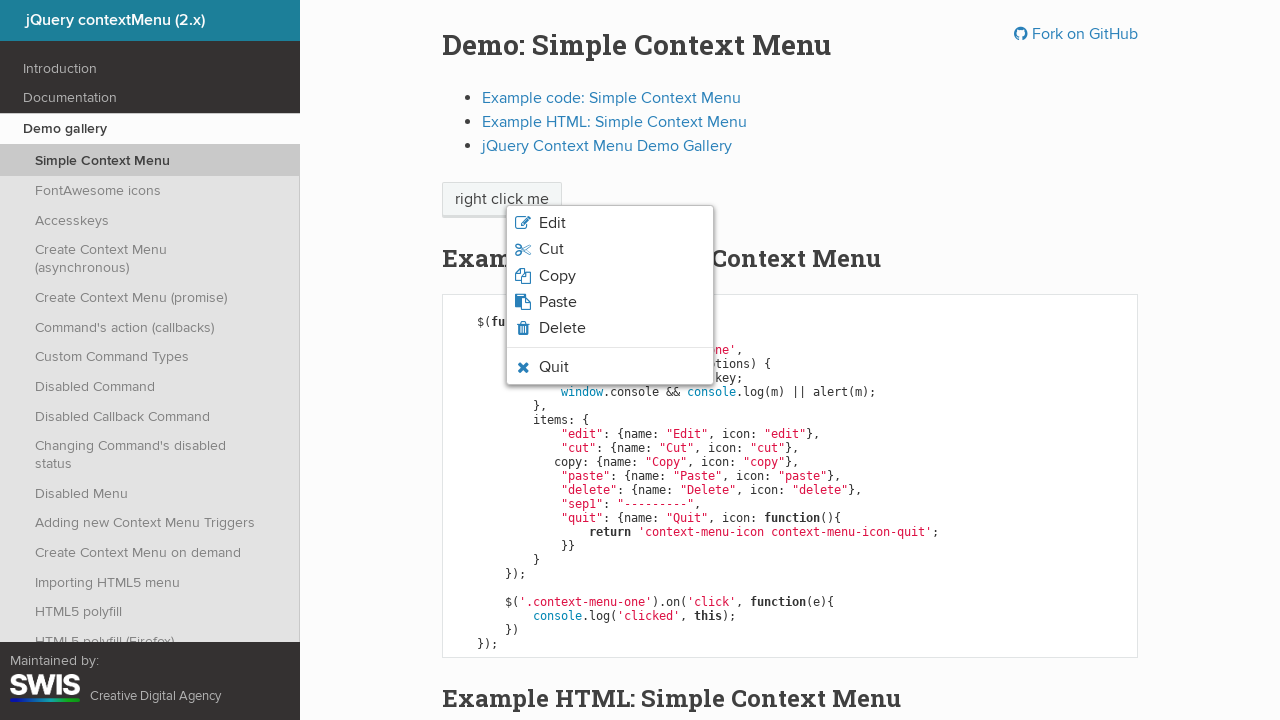